Tests alert handling by clicking a button that triggers an alert and then accepting/dismissing the alert dialog

Starting URL: https://formy-project.herokuapp.com/switch-window

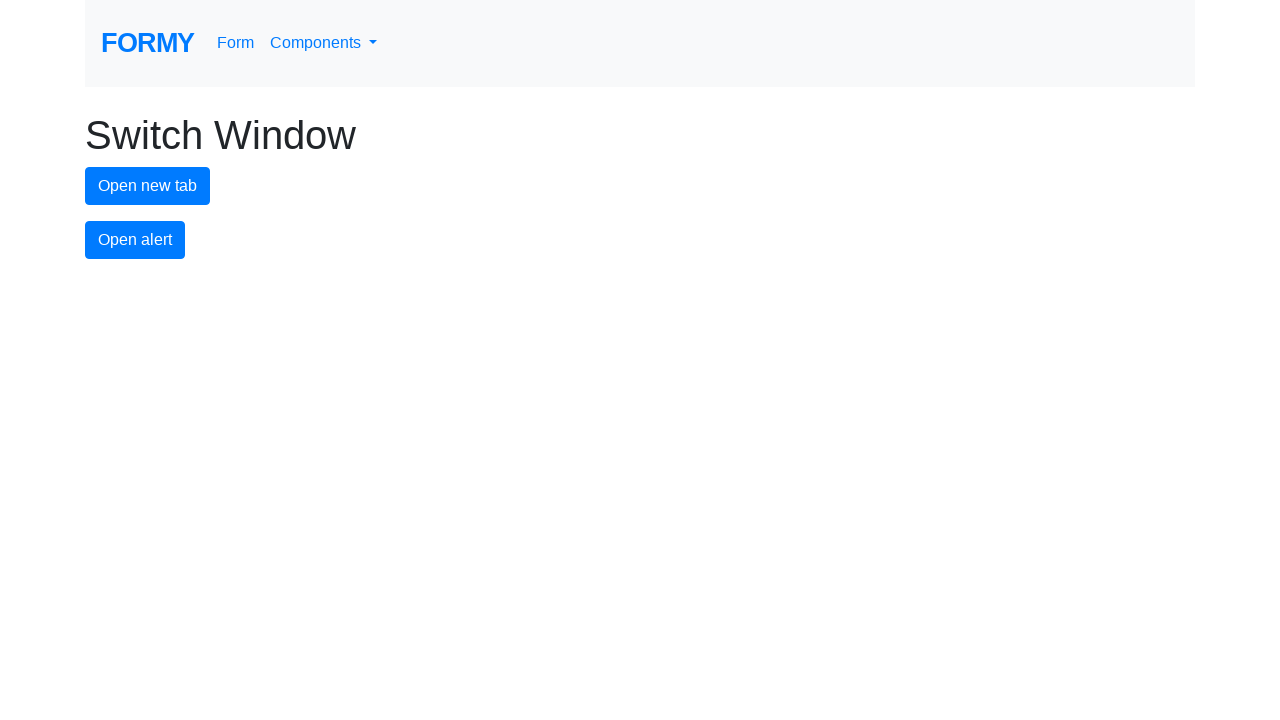

Clicked alert button to trigger the alert dialog at (135, 240) on #alert-button
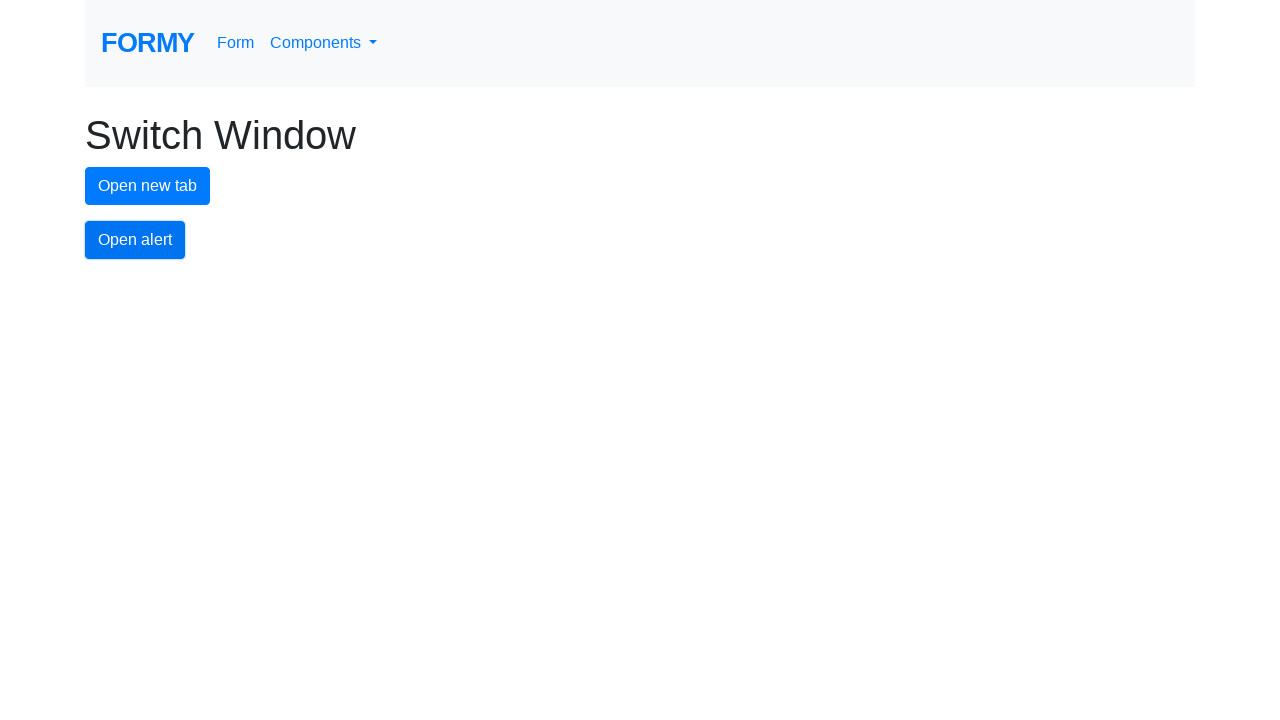

Set up dialog handler to accept alert dialogs
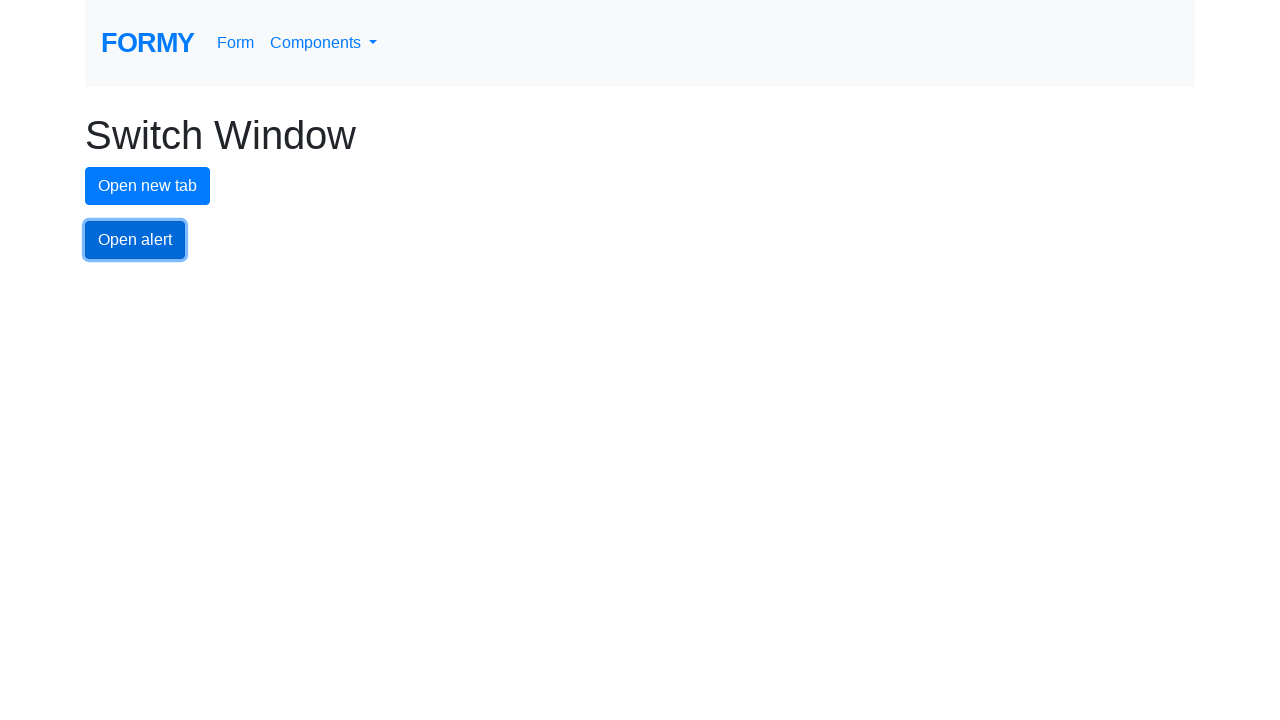

Clicked alert button again to trigger and accept the alert at (135, 240) on #alert-button
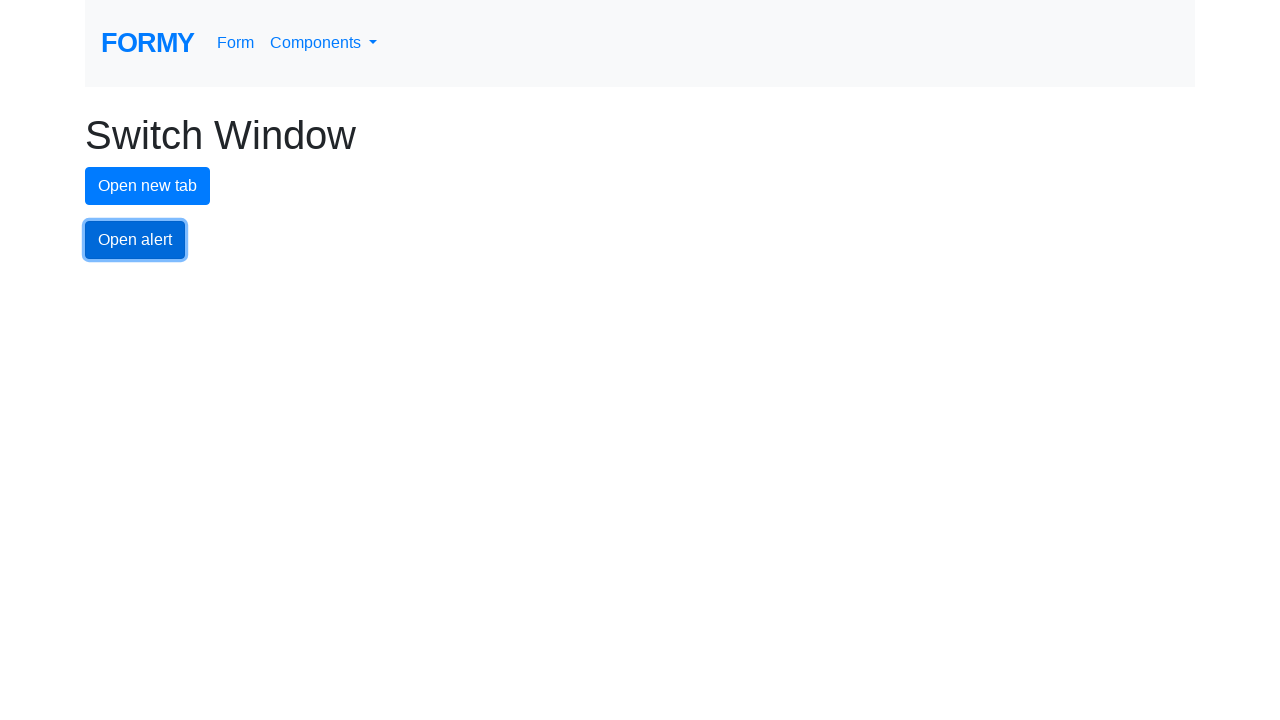

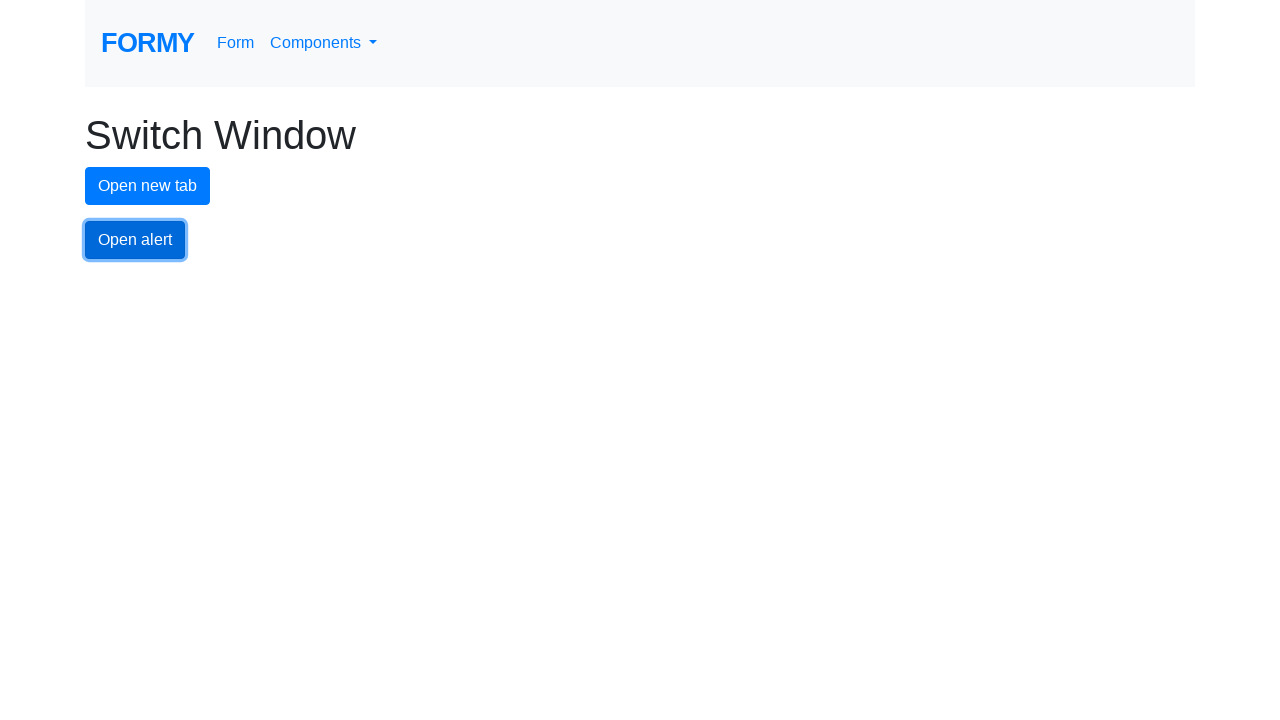